Tests triangle calculator with right triangle inputs (angle B = 90 degrees) and verifies calculated side values.

Starting URL: https://www.calculator.net/triangle-calculator.html

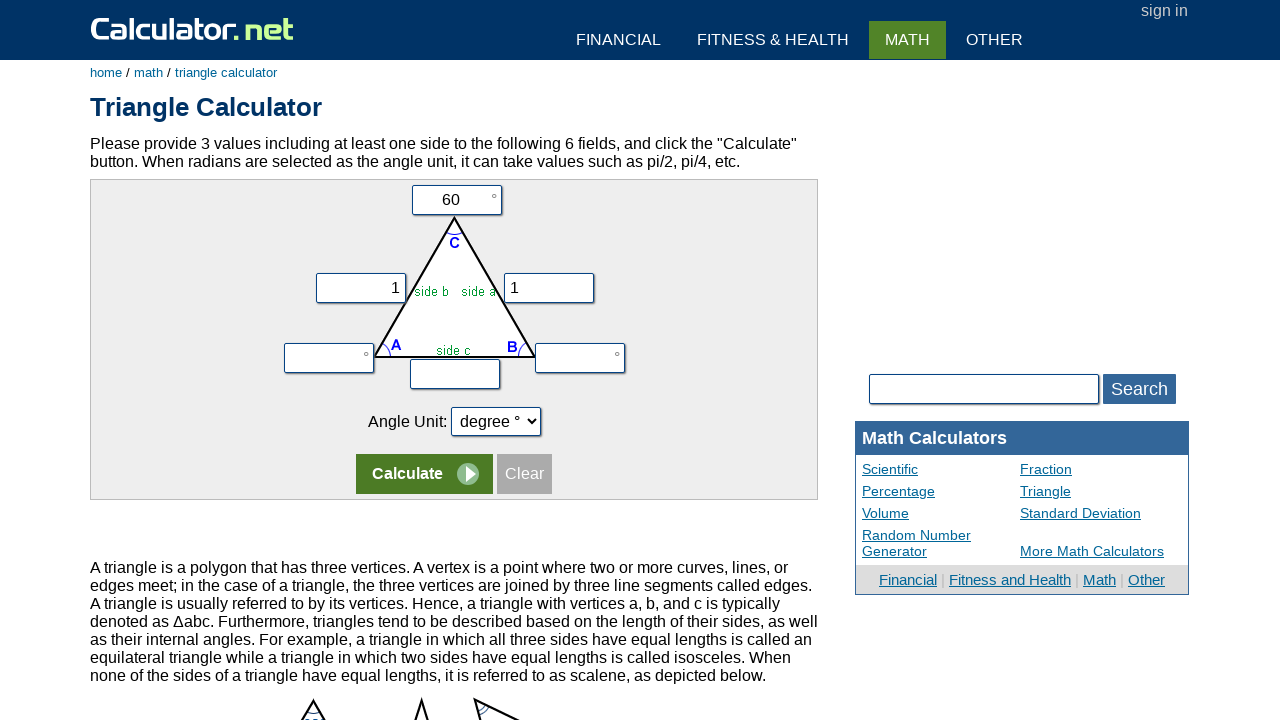

Clicked on first row of triangle calculator form at (454, 200) on form:nth-child(1) tr:nth-child(1) > td
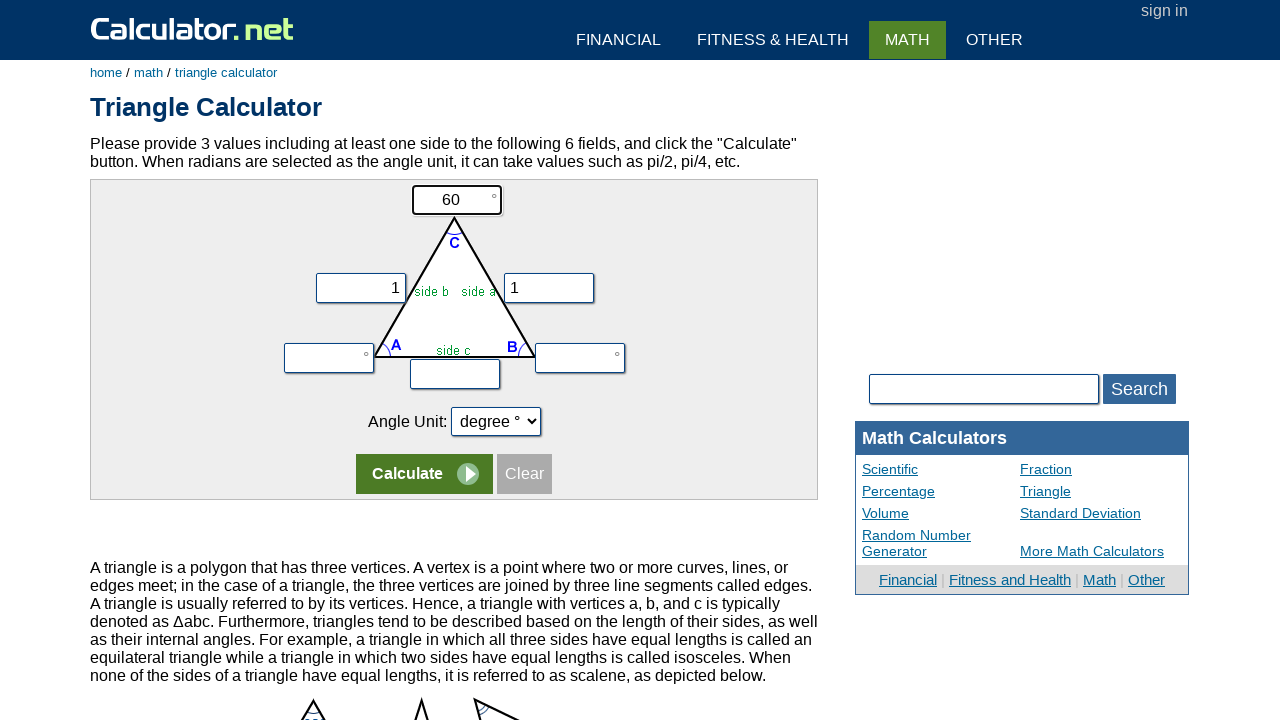

Clicked on second row of triangle calculator form at (454, 279) on form:nth-child(1) tr:nth-child(2)
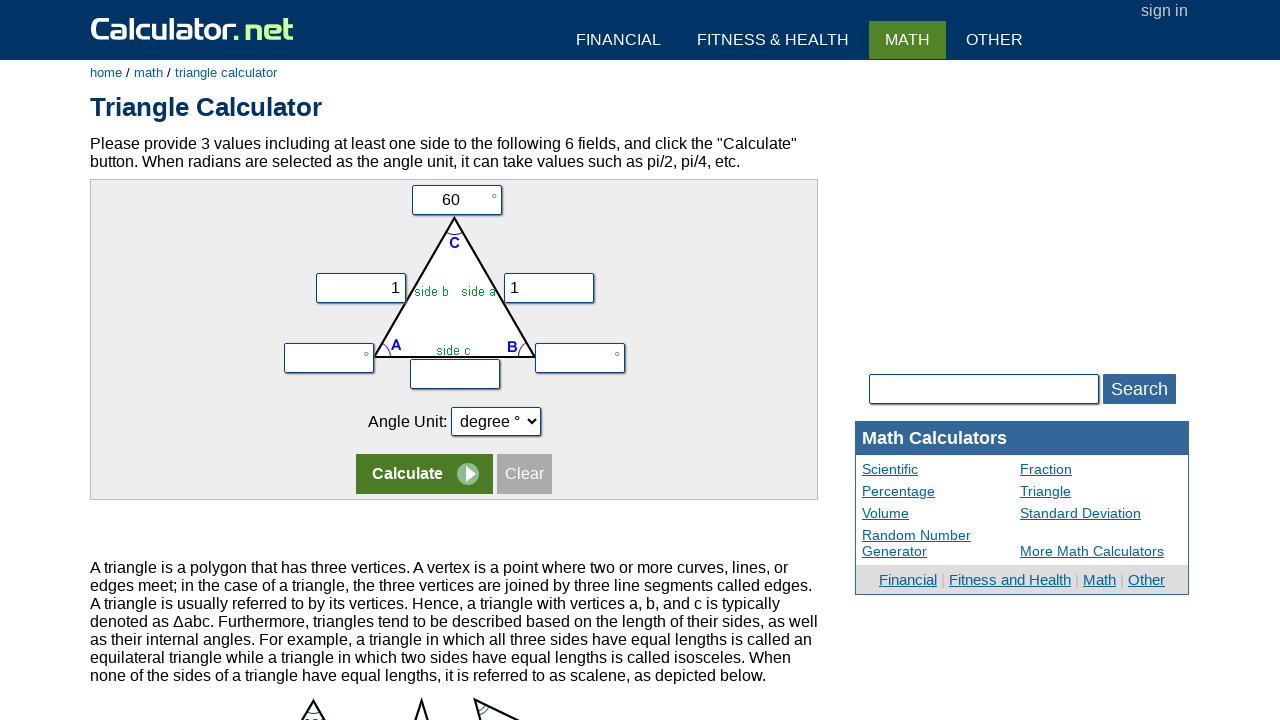

Filled vy field with 0 on input[name='vy']
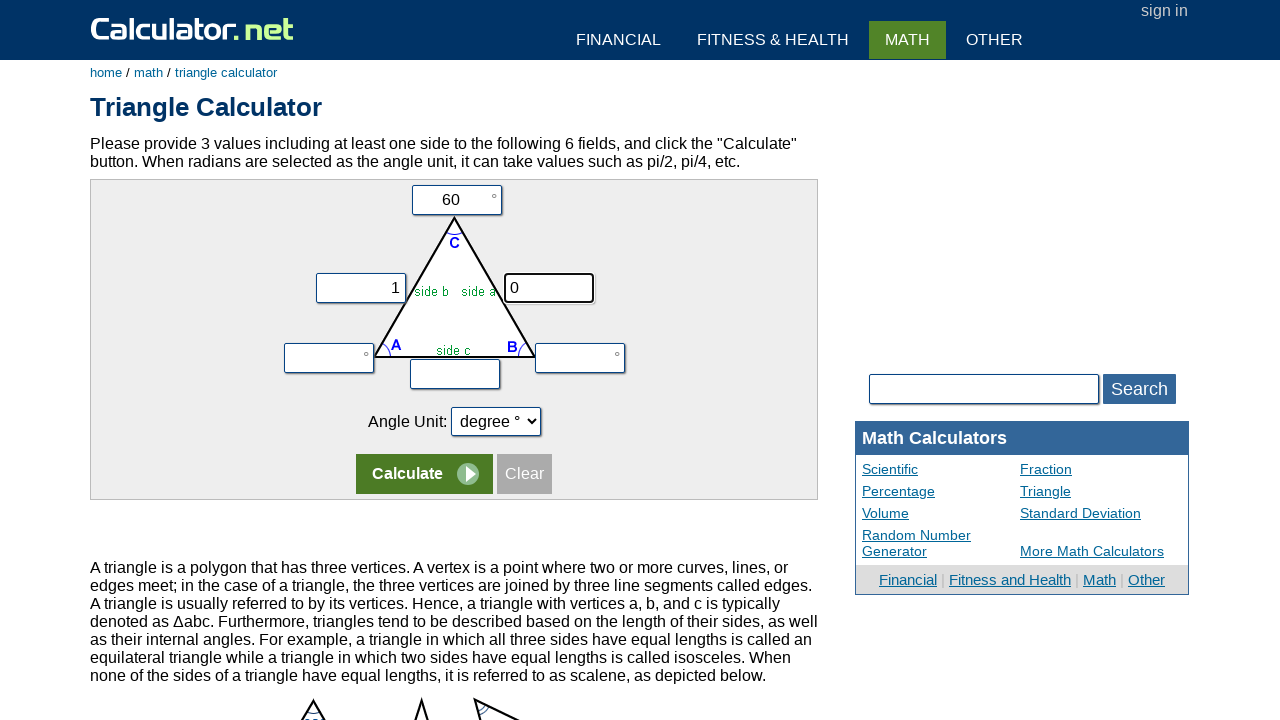

Clicked on vb field at (580, 358) on input[name='vb']
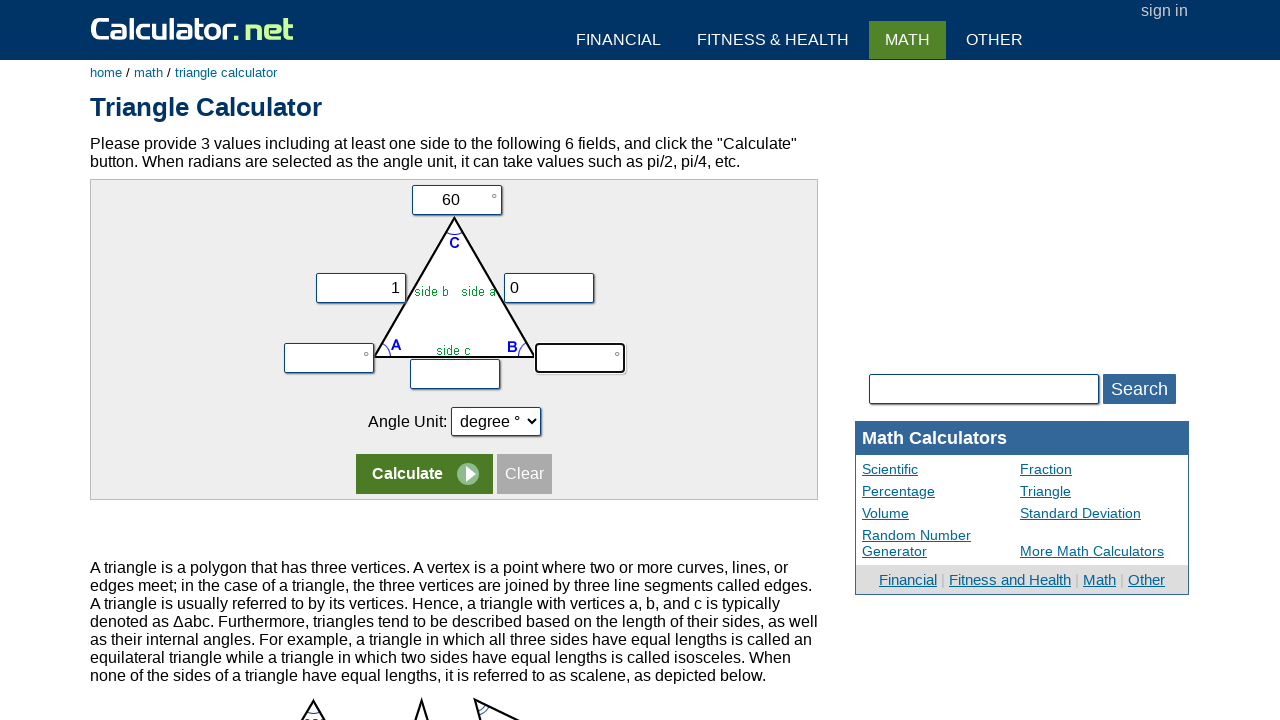

Filled vb field with 90 degrees (angle B = 90 degrees for right triangle) on input[name='vb']
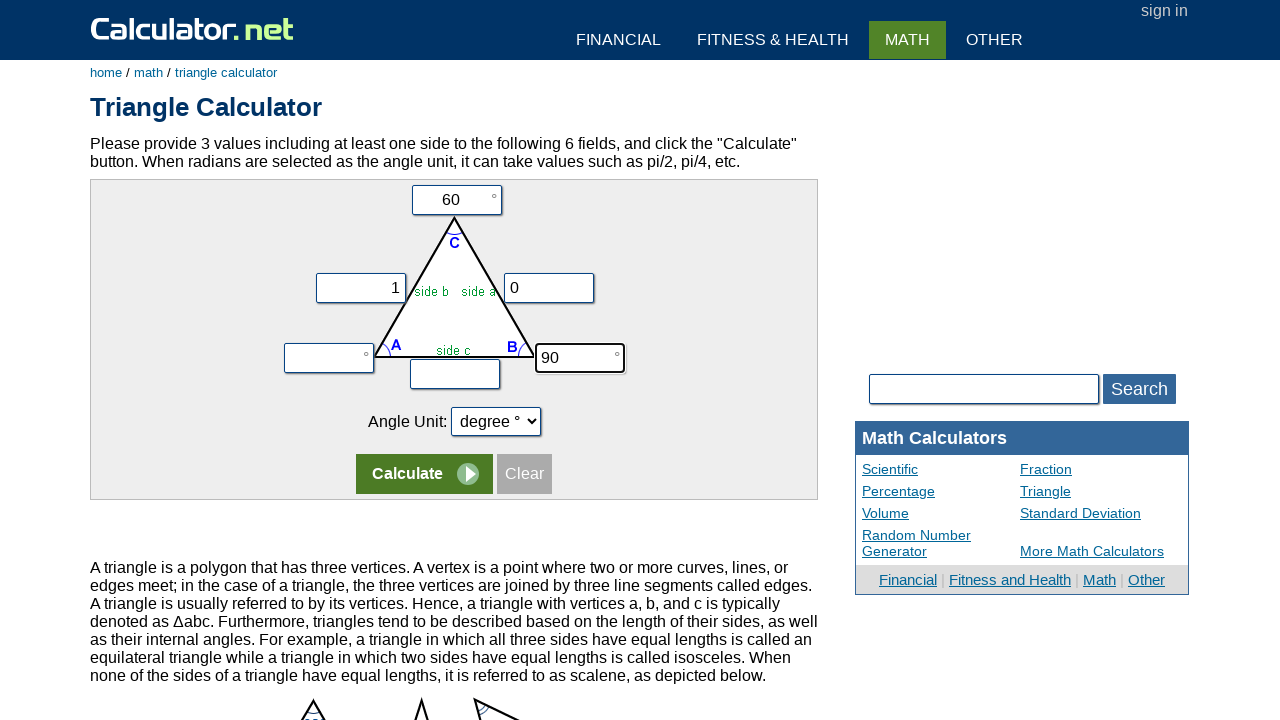

Clicked calculate button to compute triangle values at (424, 474) on input[name='x']
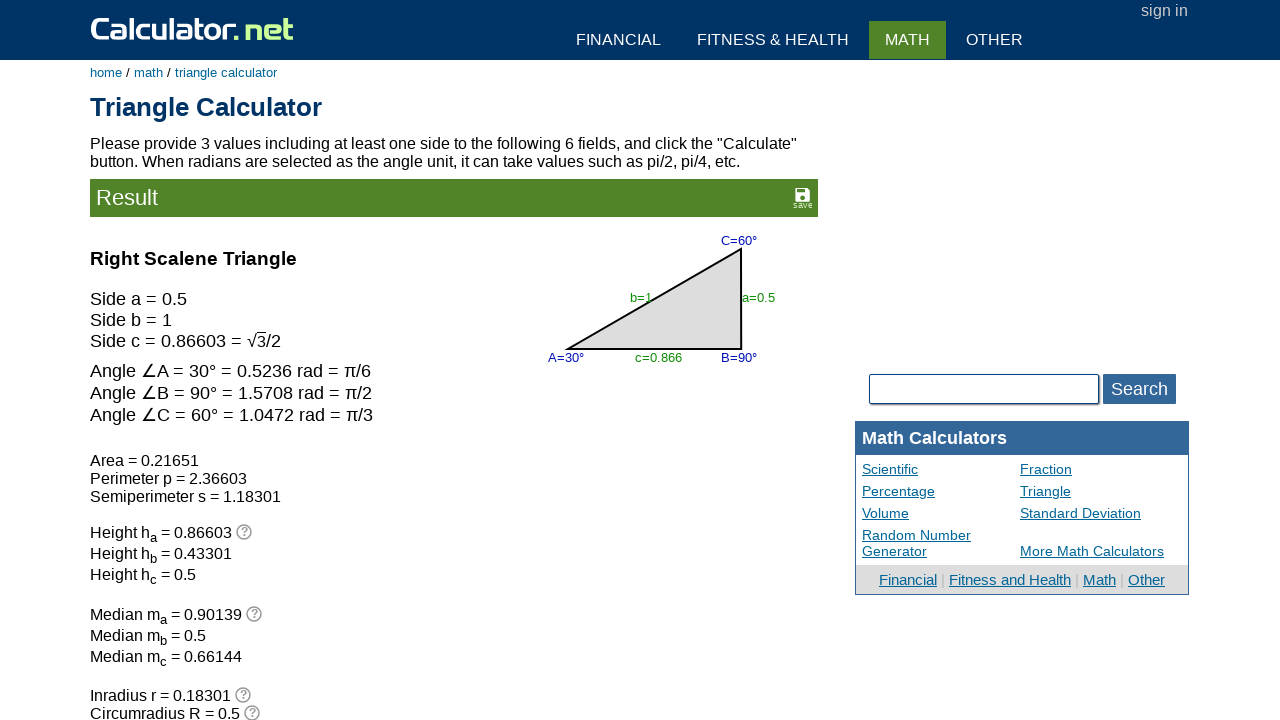

Waited for calculation results to load
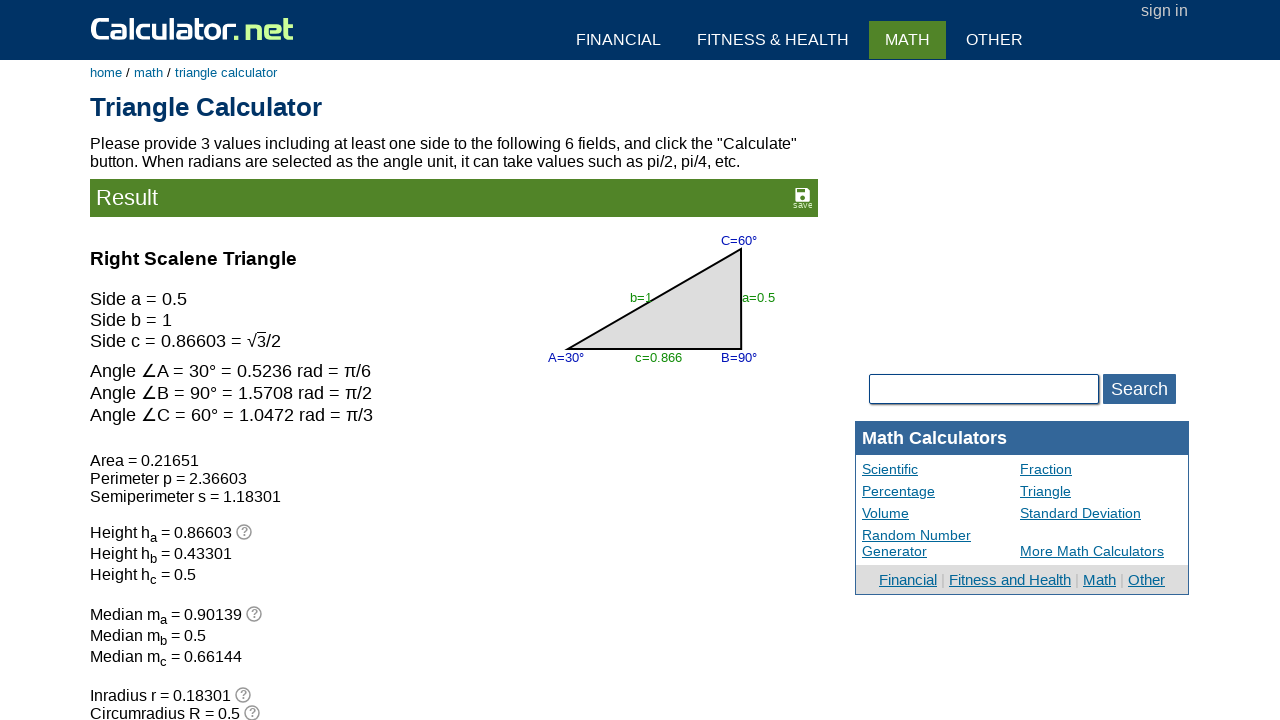

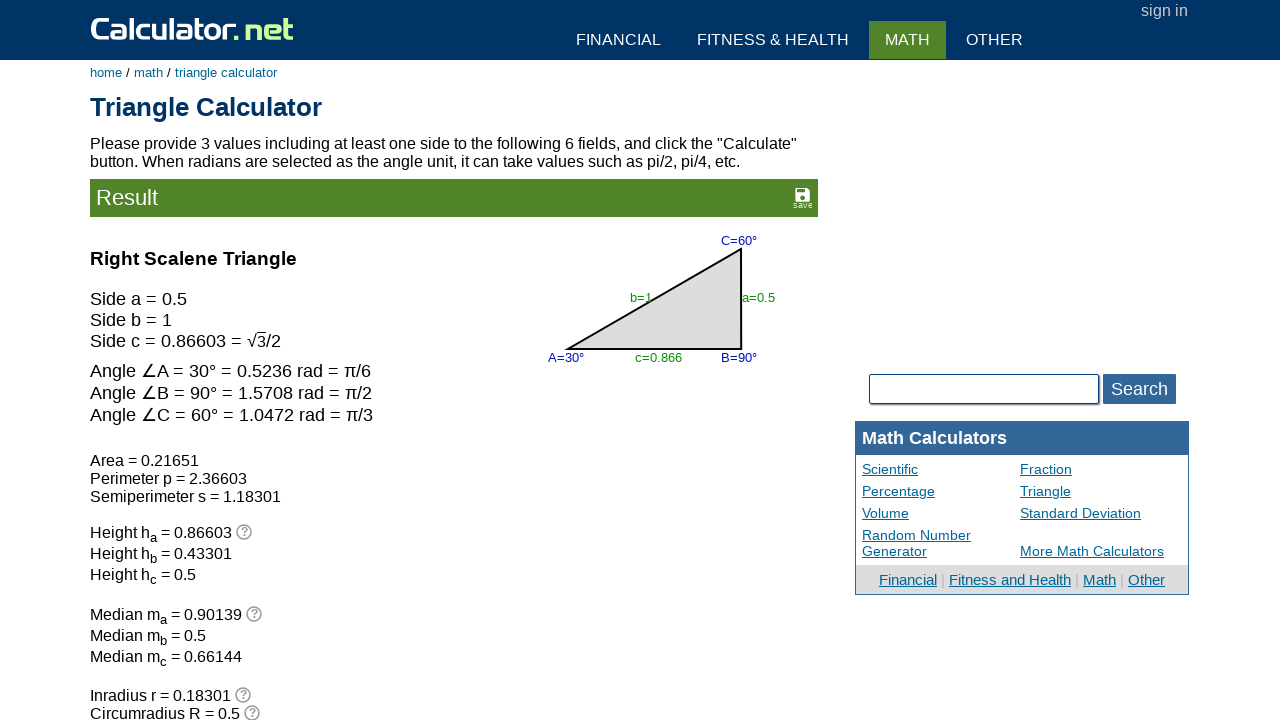